Tests click and hold selection by dragging from first element to eighth element to select multiple items

Starting URL: https://automationfc.github.io/jquery-selectable/

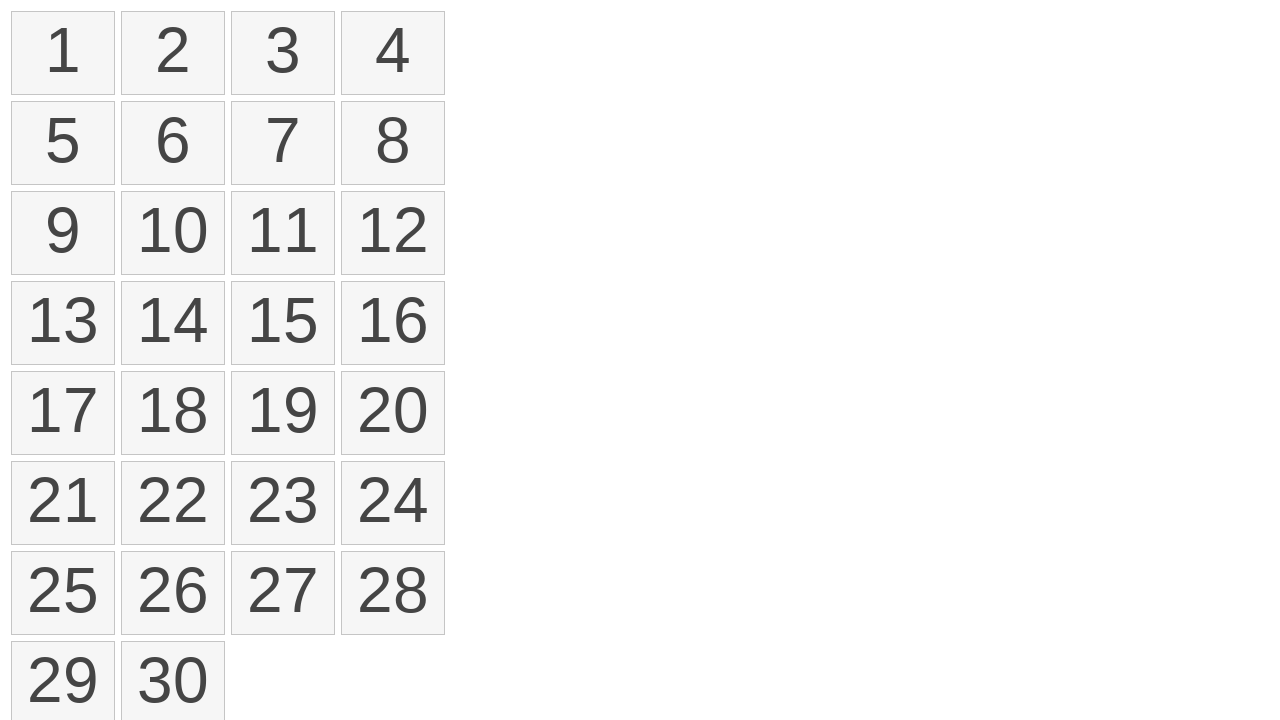

Located all selectable list items
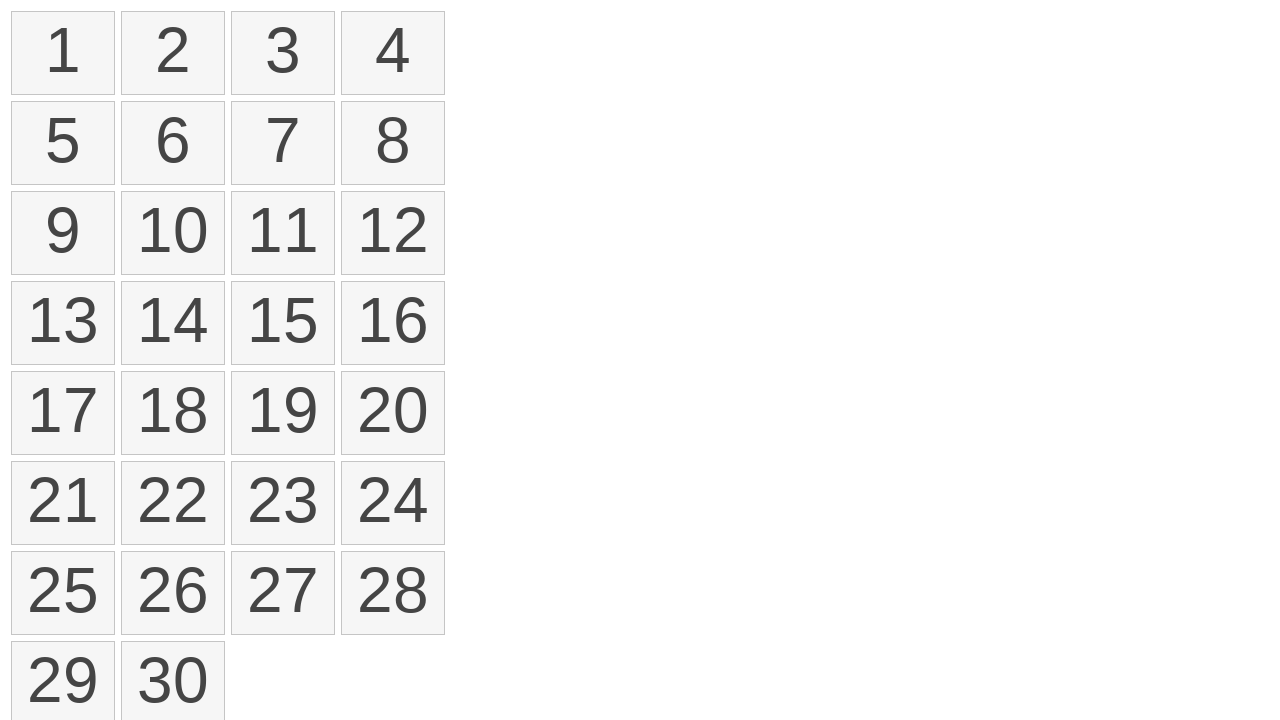

Located first selectable item
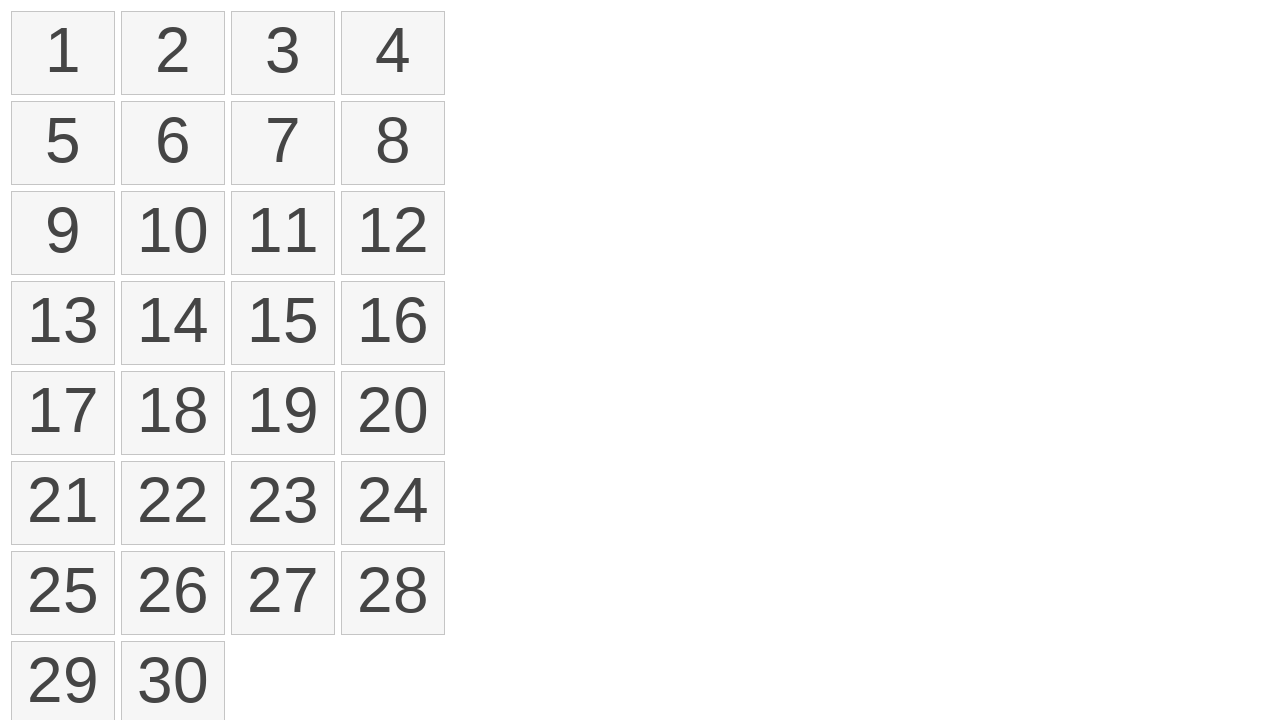

Located eighth selectable item
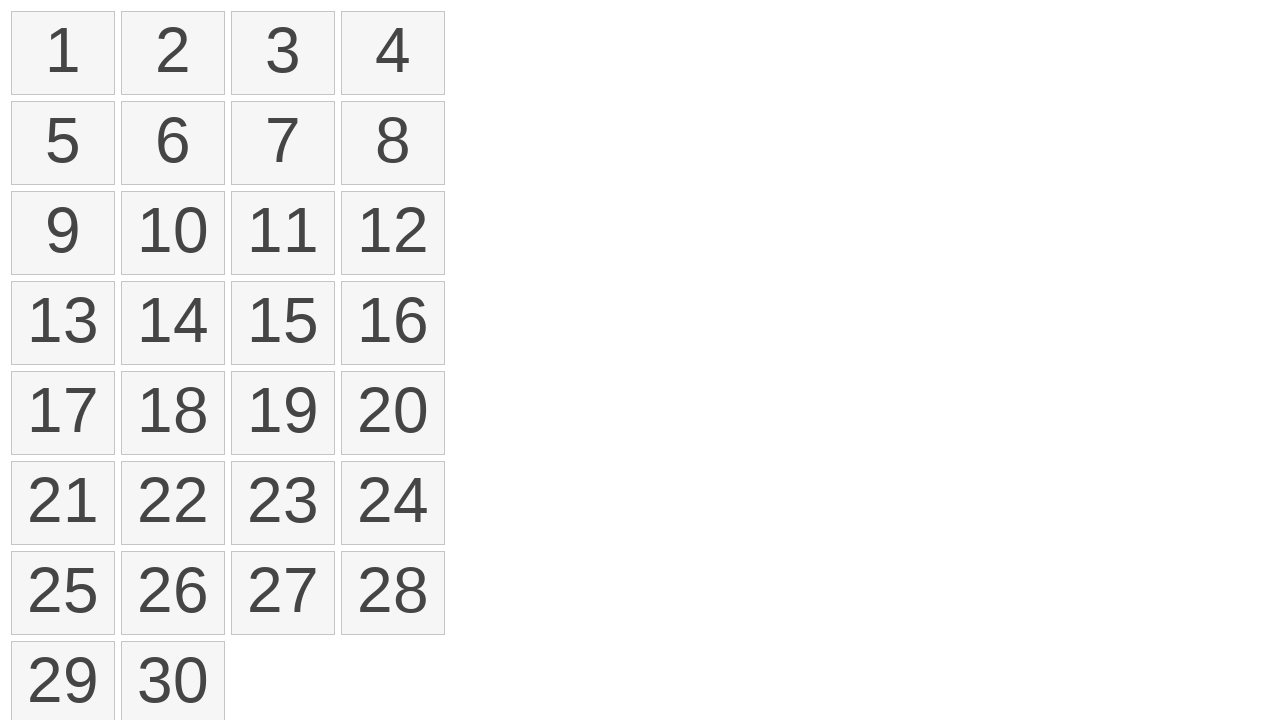

Retrieved bounding box of first item
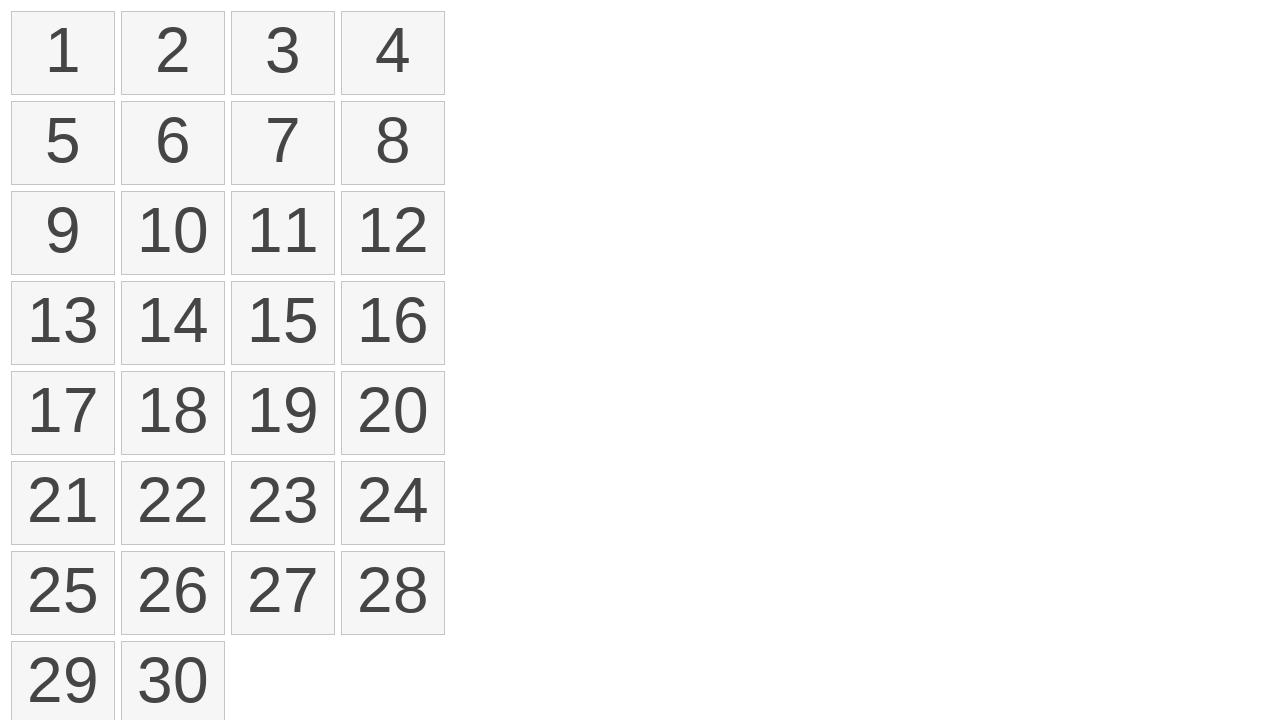

Retrieved bounding box of eighth item
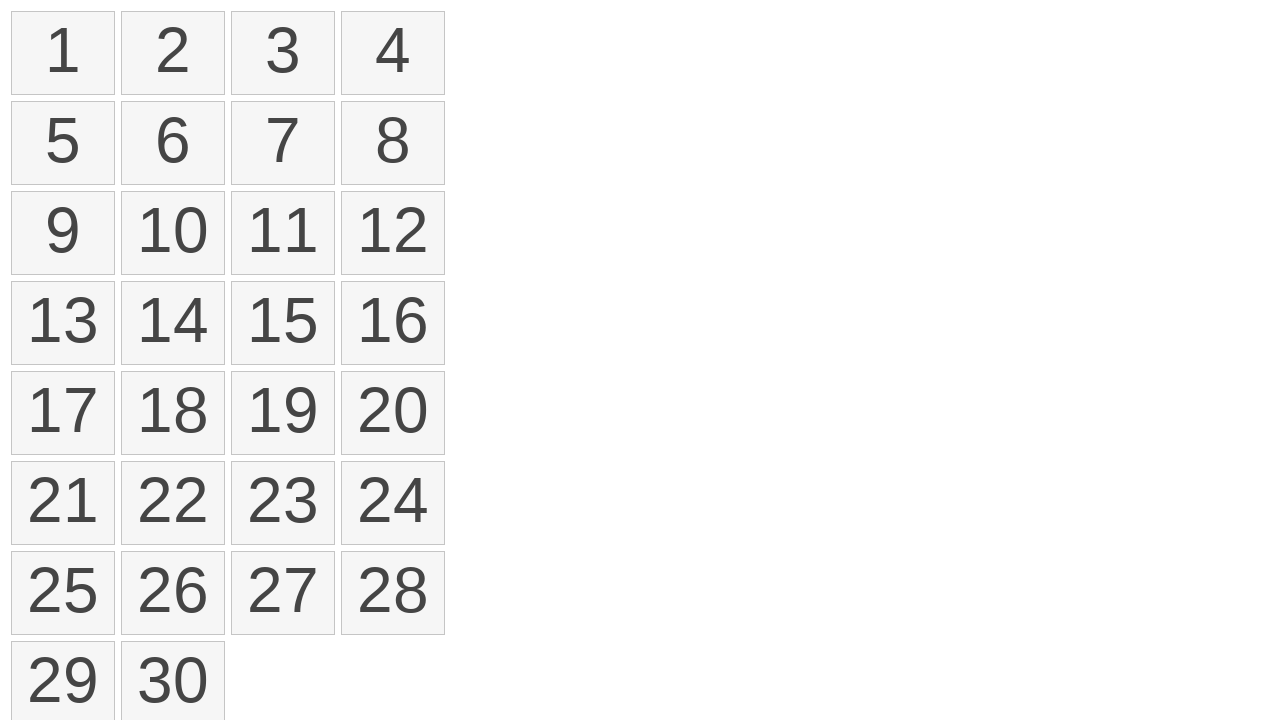

Moved mouse to center of first item at (63, 53)
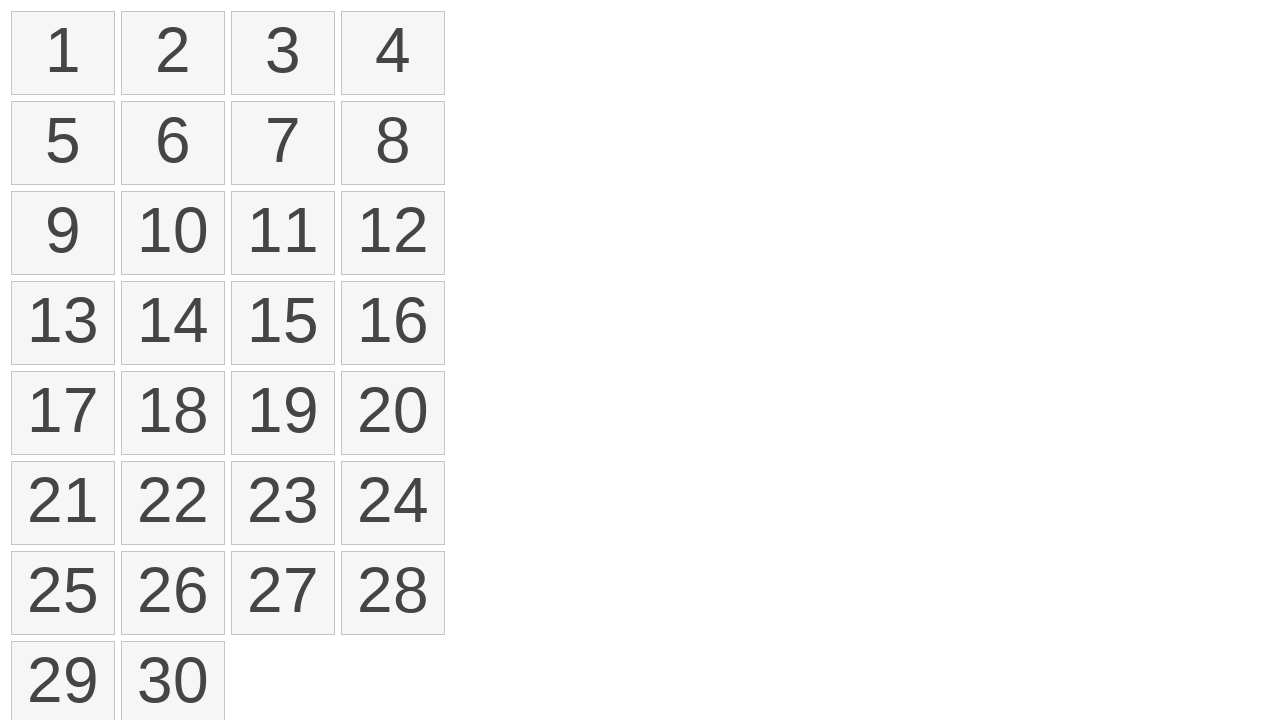

Pressed mouse button down on first item at (63, 53)
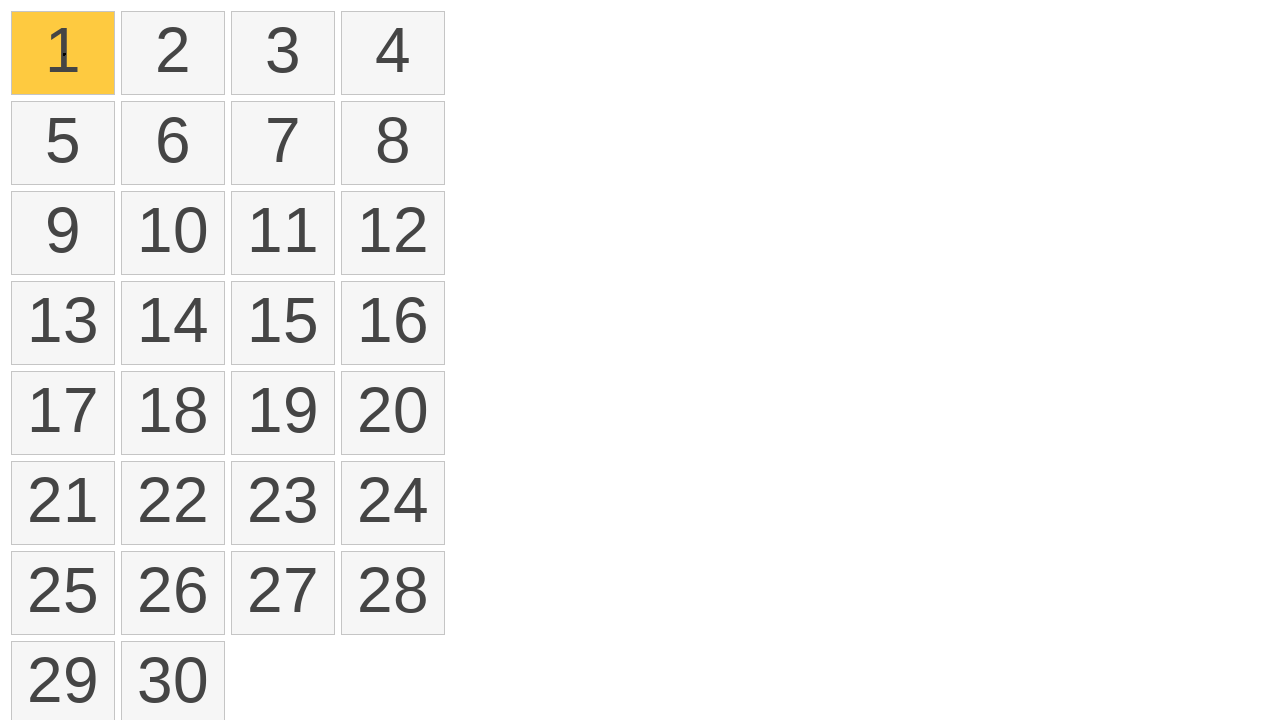

Dragged mouse to center of eighth item at (393, 143)
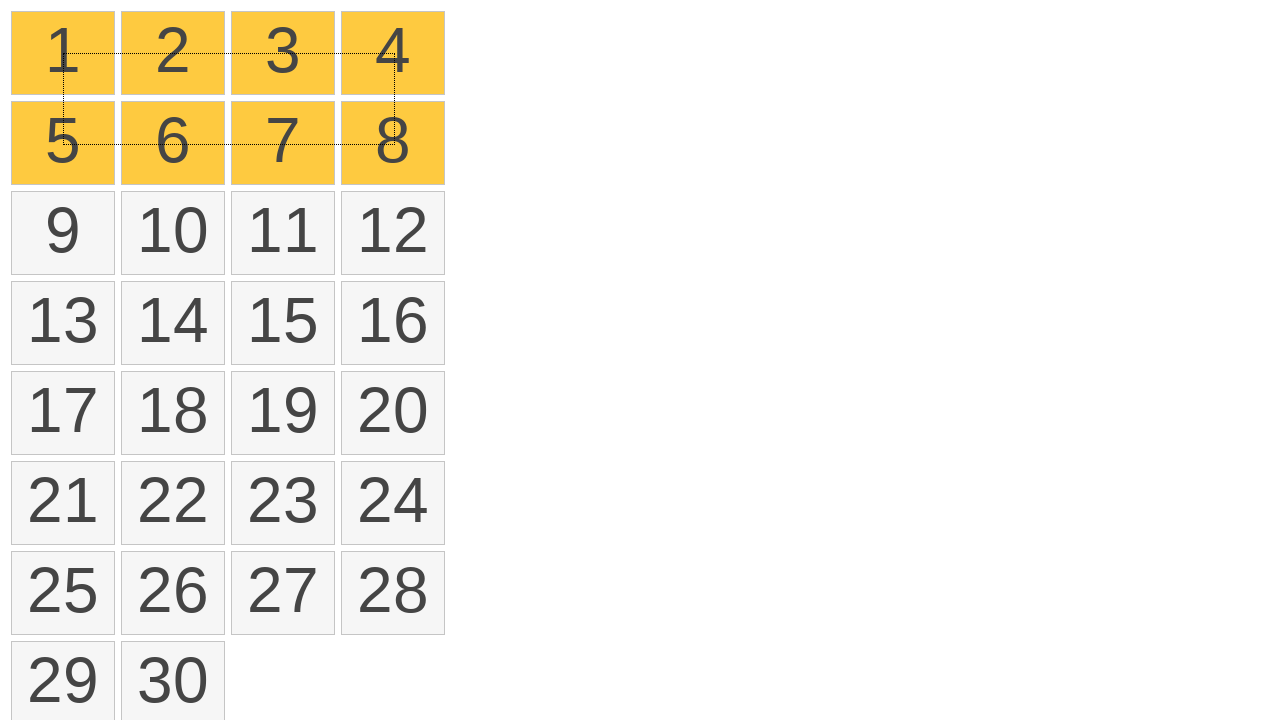

Released mouse button to complete drag selection from first to eighth item at (393, 143)
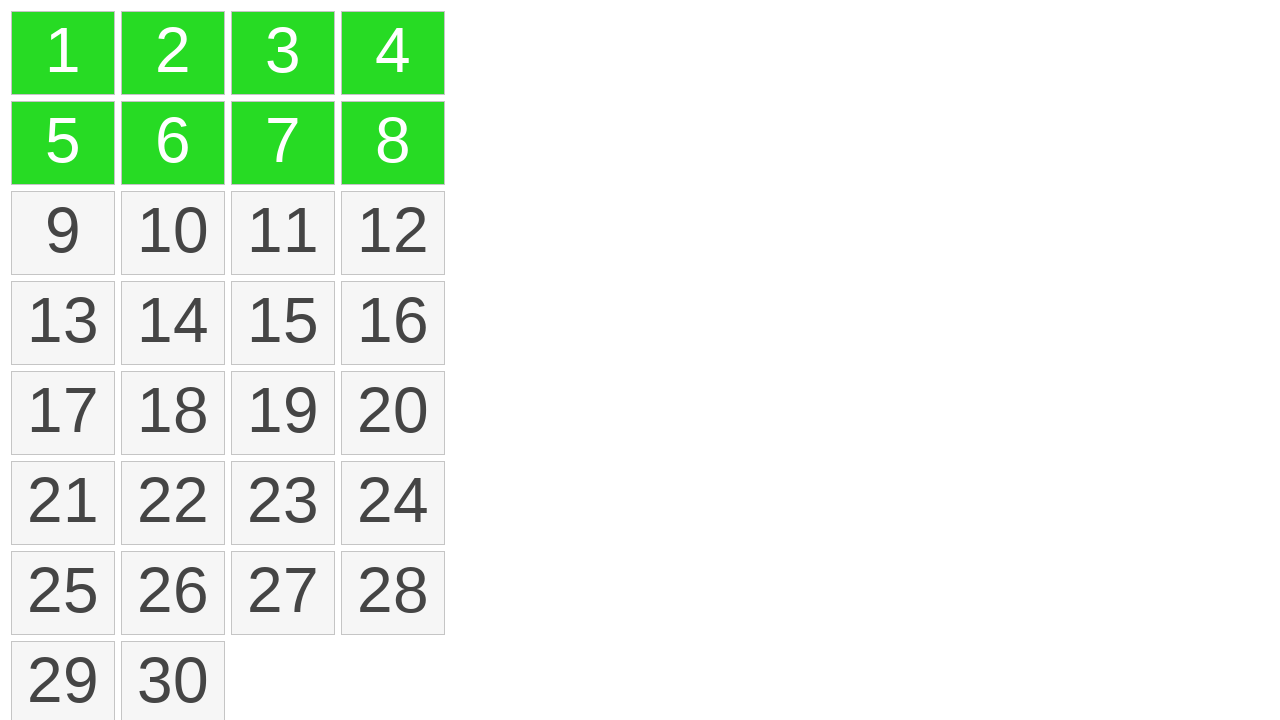

Verified that selected items with ui-selected class are visible
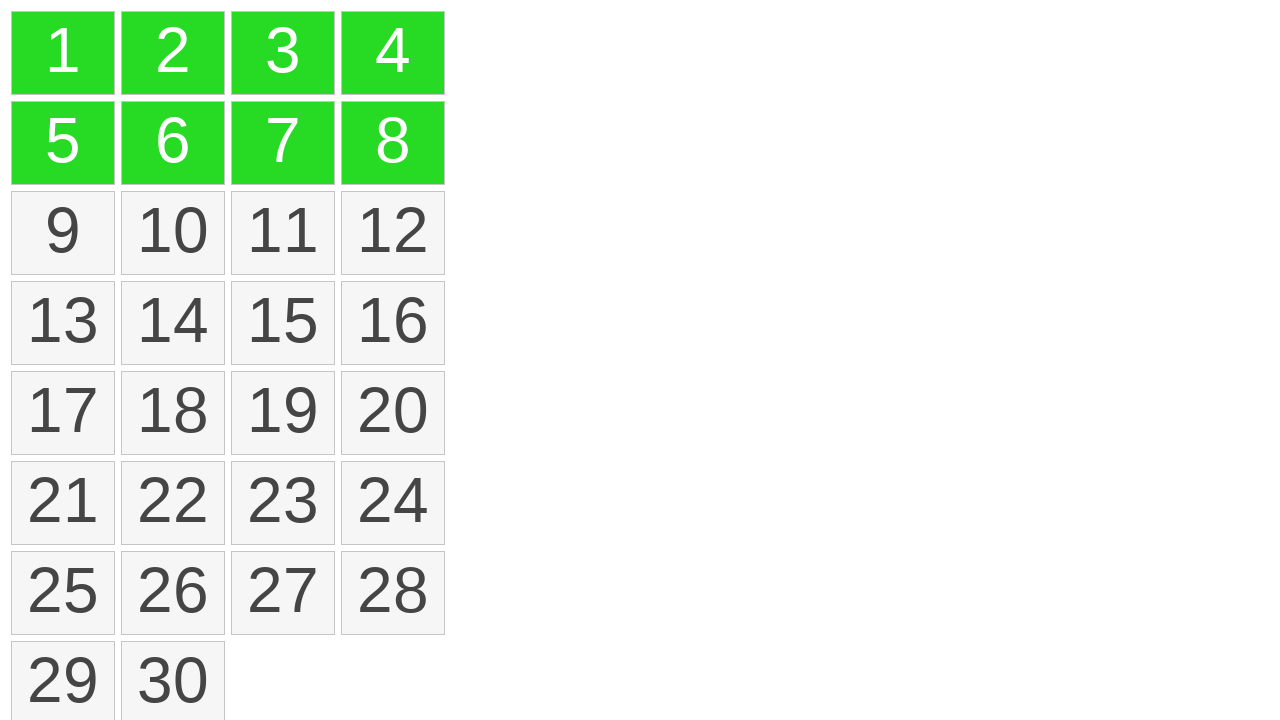

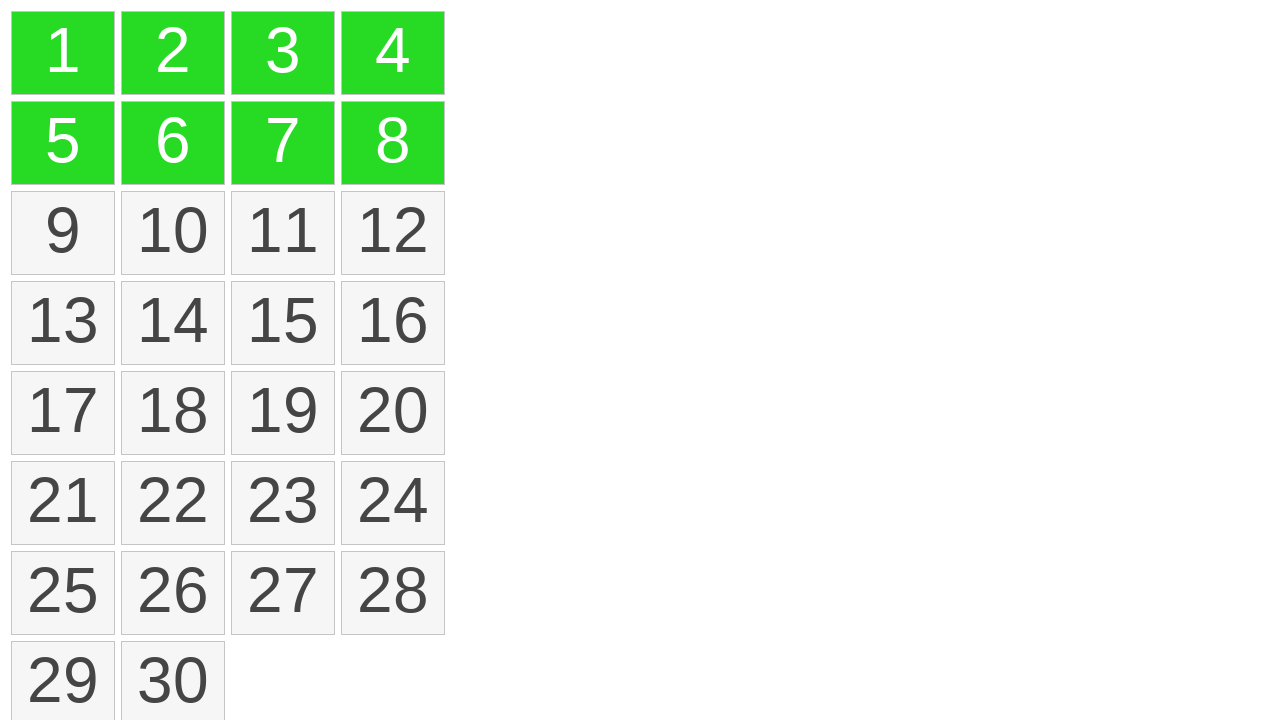